Tests that the Buttons page contains a Danger button with correct text

Starting URL: https://formy-project.herokuapp.com/

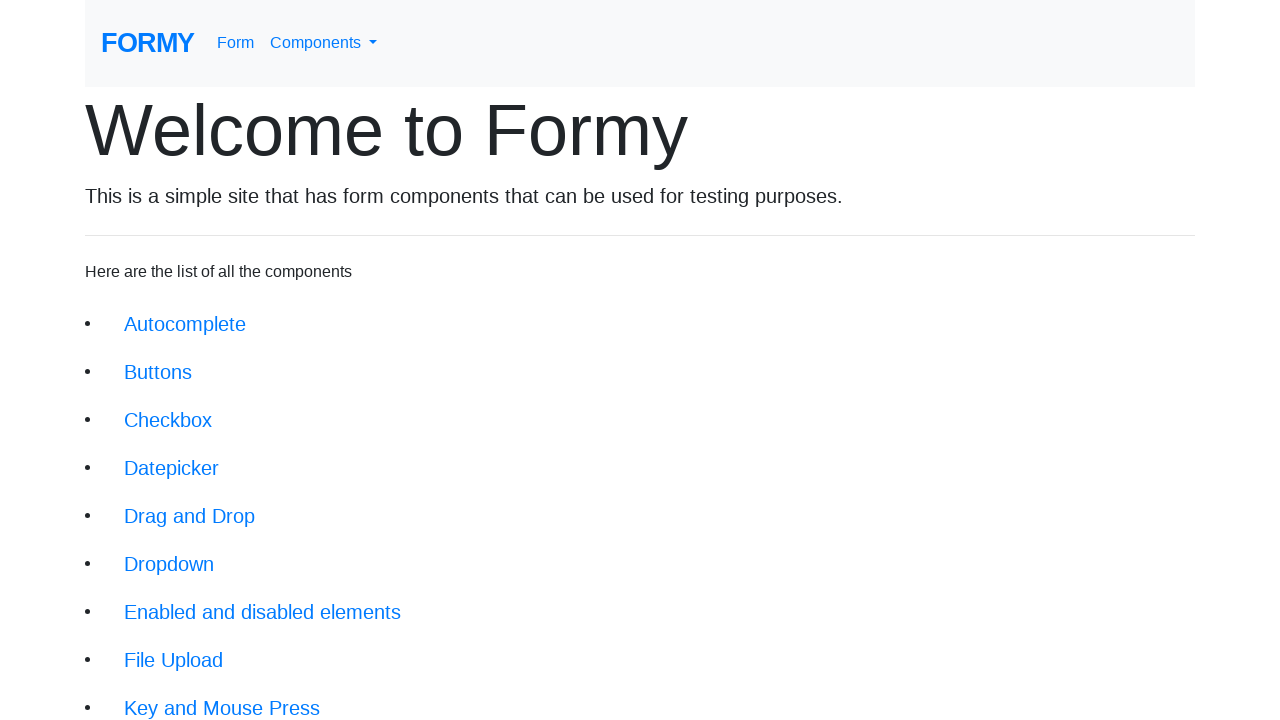

Clicked on Buttons link to navigate to Buttons page at (158, 372) on xpath=//li/a[@href='/buttons']
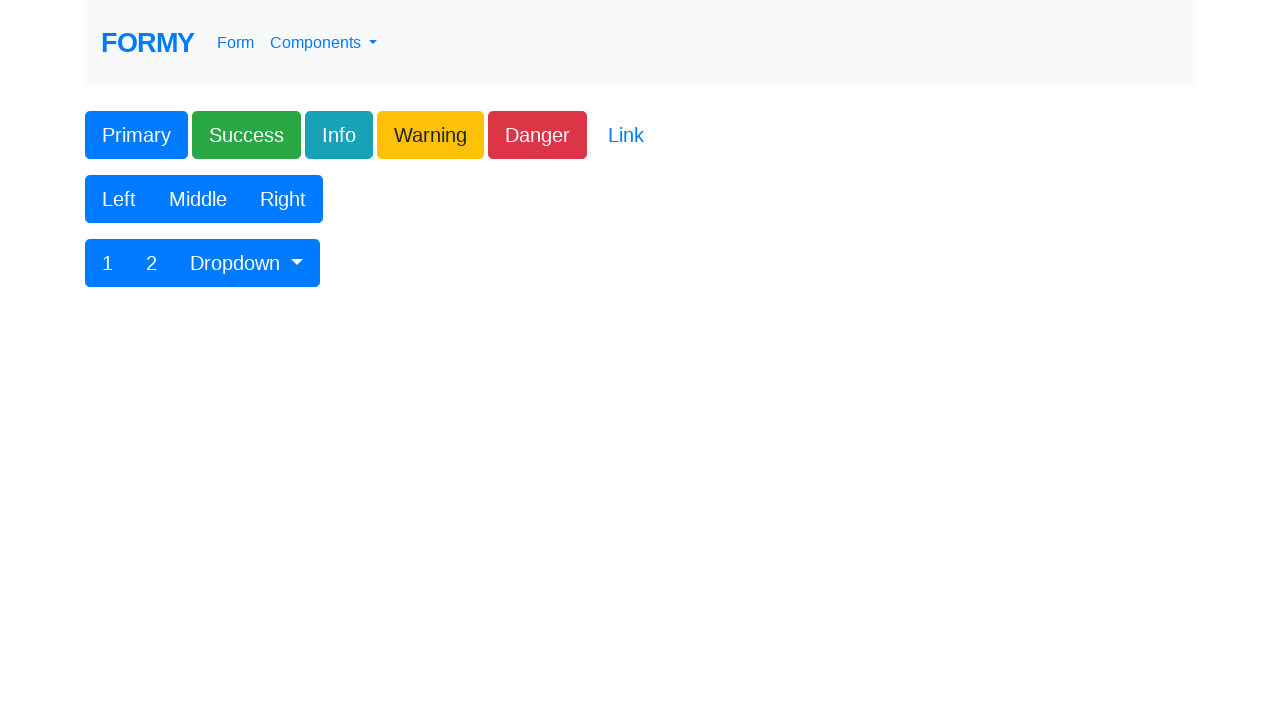

Verified that Danger button contains correct text 'Danger'
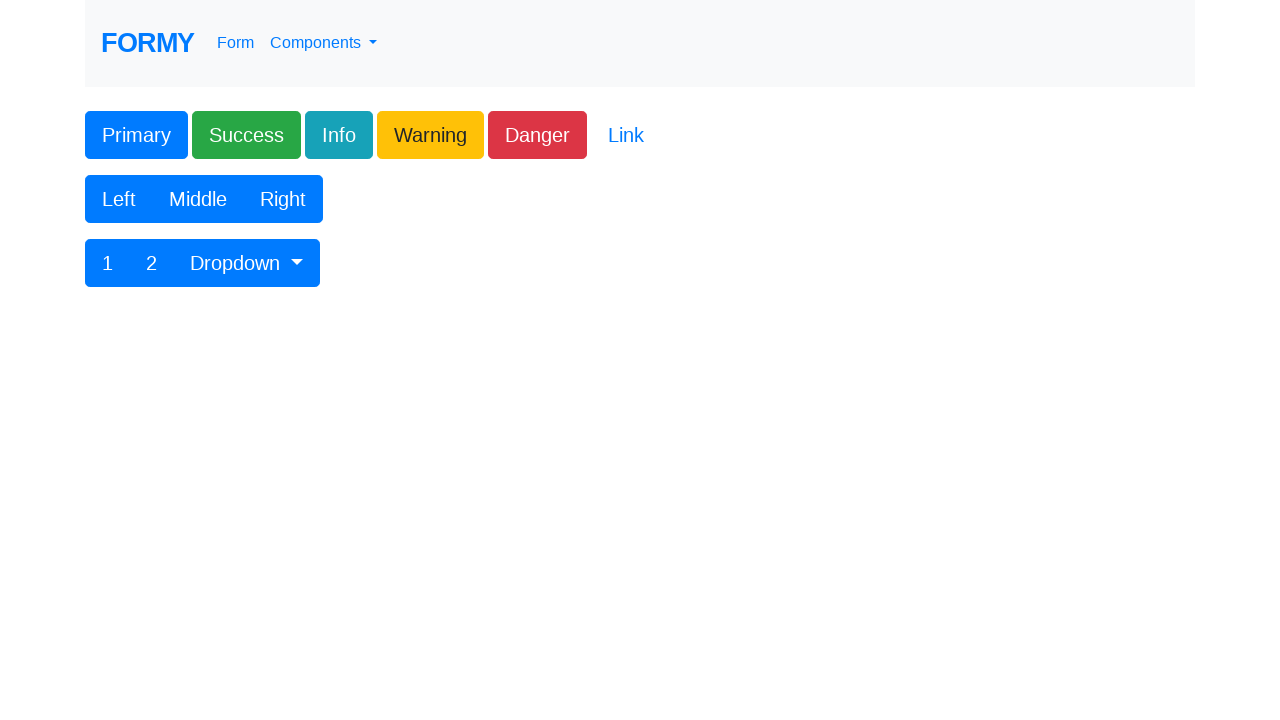

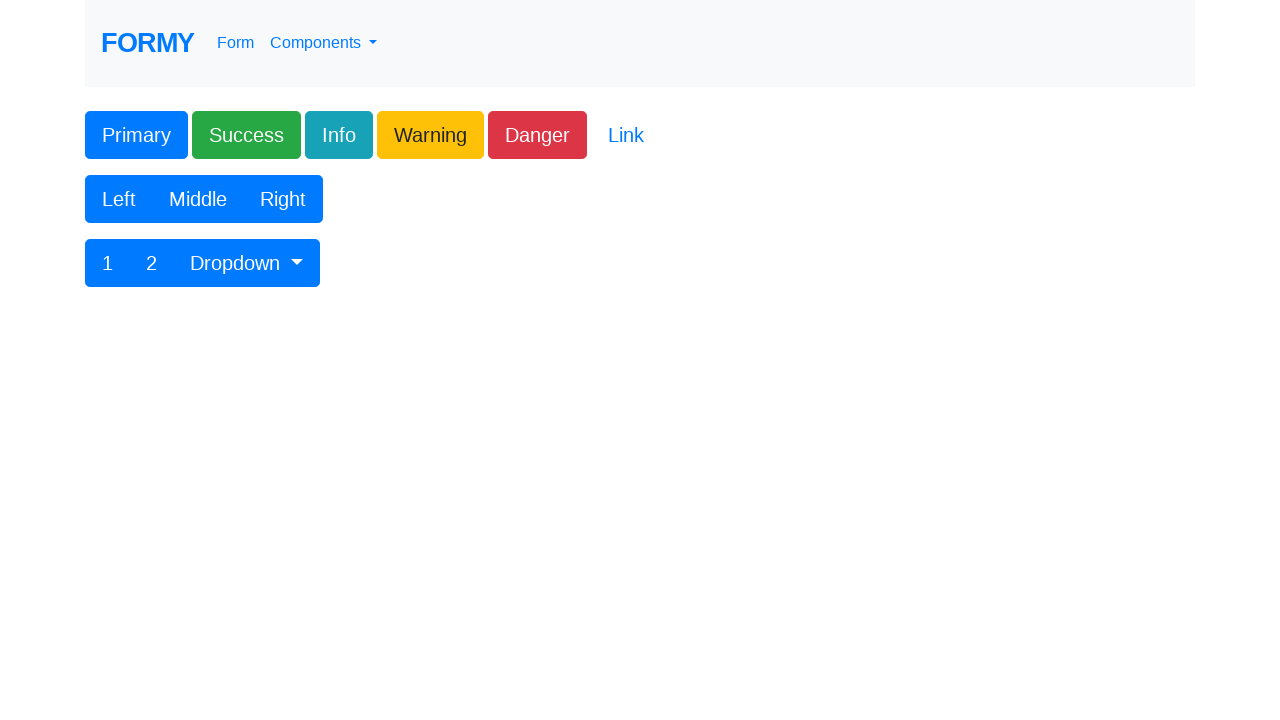